Tests clicking a hidden button and waiting for a loading element to appear

Starting URL: https://atidcollege.co.il/Xamples/ex_synchronization.html

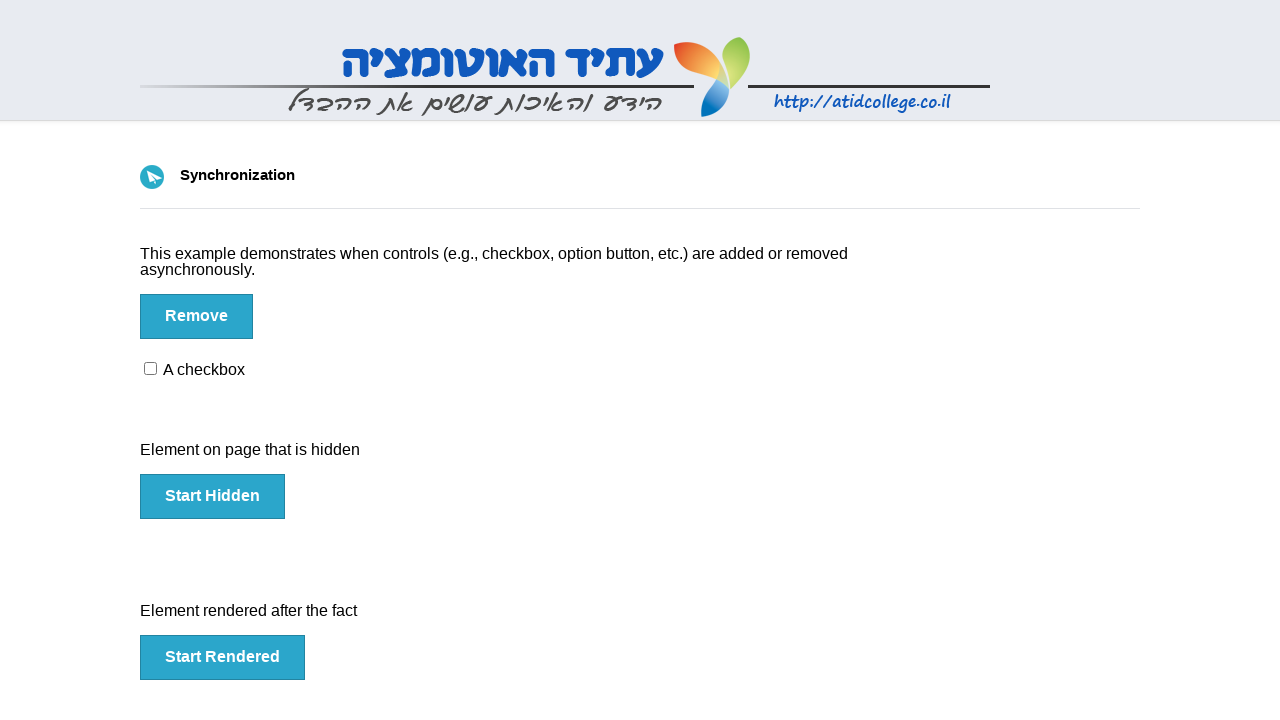

Navigated to synchronization example page
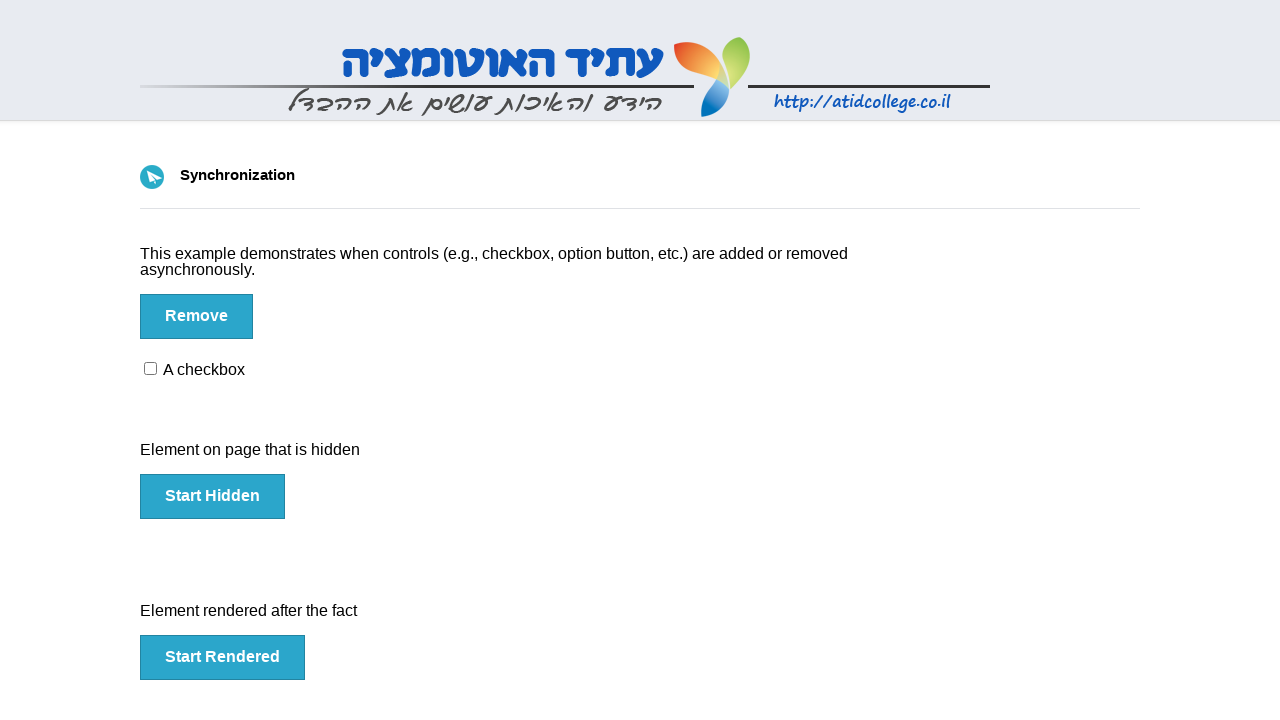

Clicked hidden button at (212, 496) on #hidden
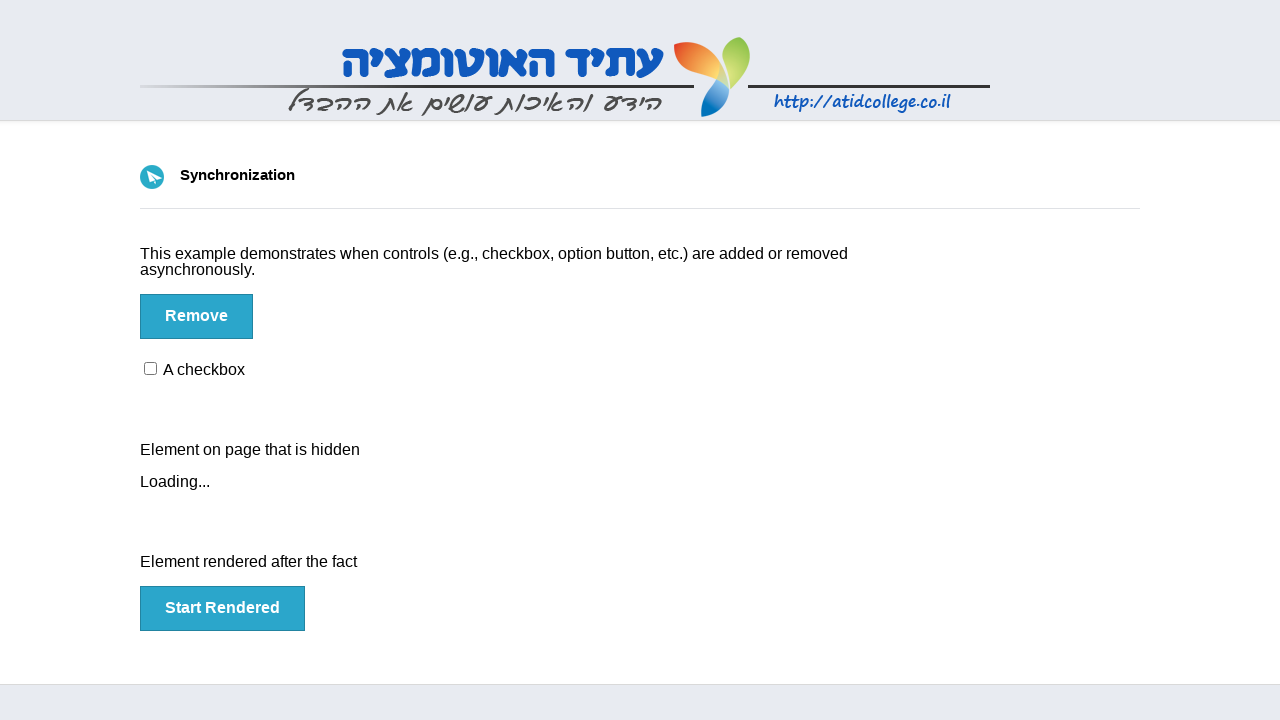

Loading element appeared
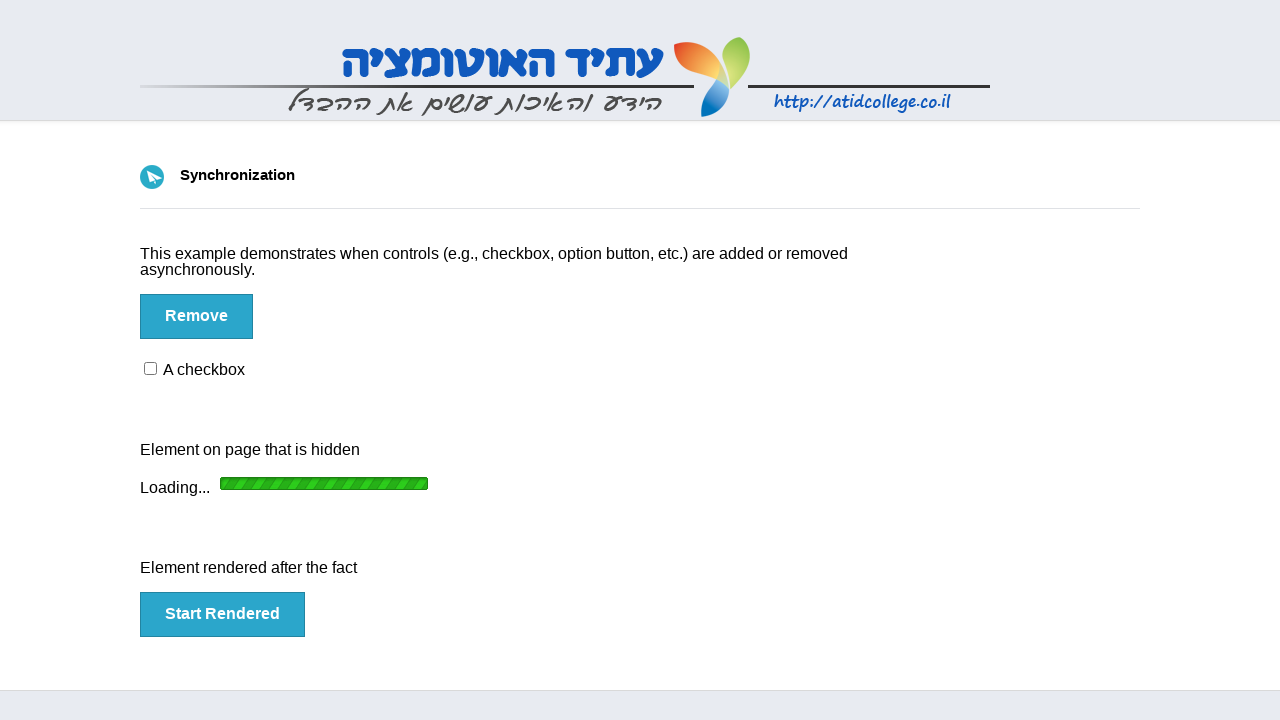

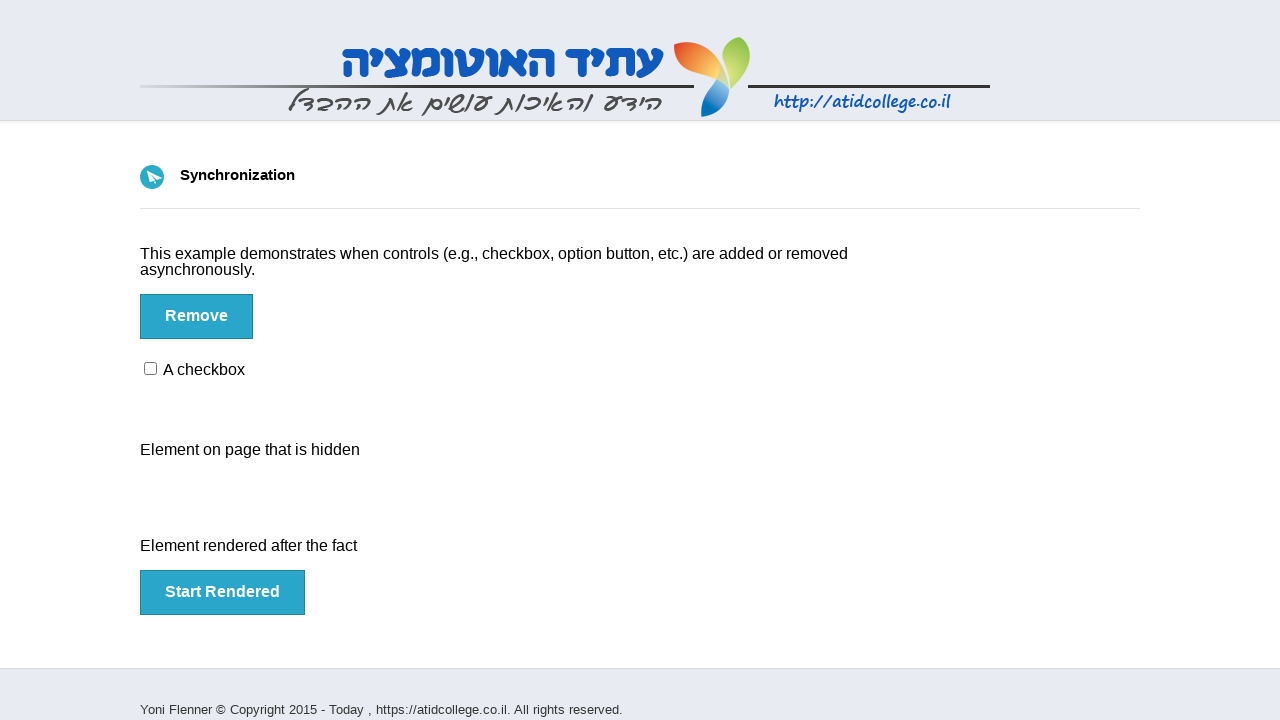